Tests that edits are saved when the input loses focus (blur event)

Starting URL: https://demo.playwright.dev/todomvc

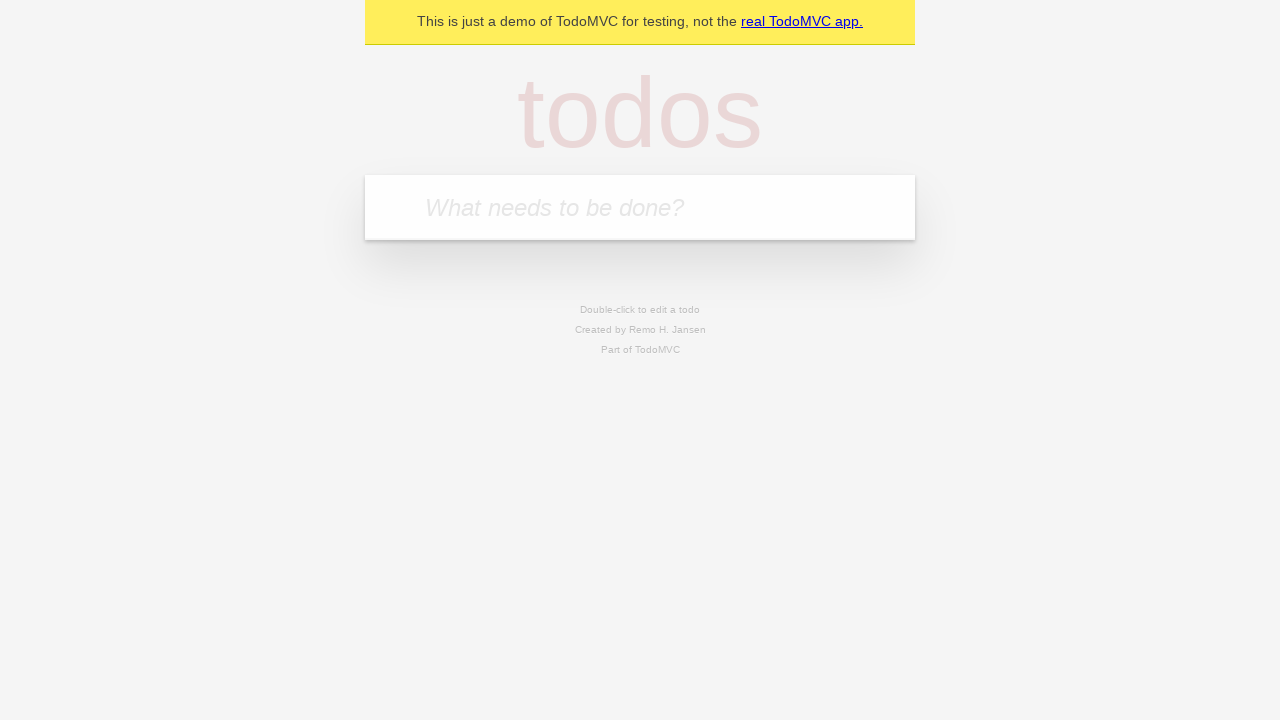

Filled new todo input with 'buy some cheese' on internal:attr=[placeholder="What needs to be done?"i]
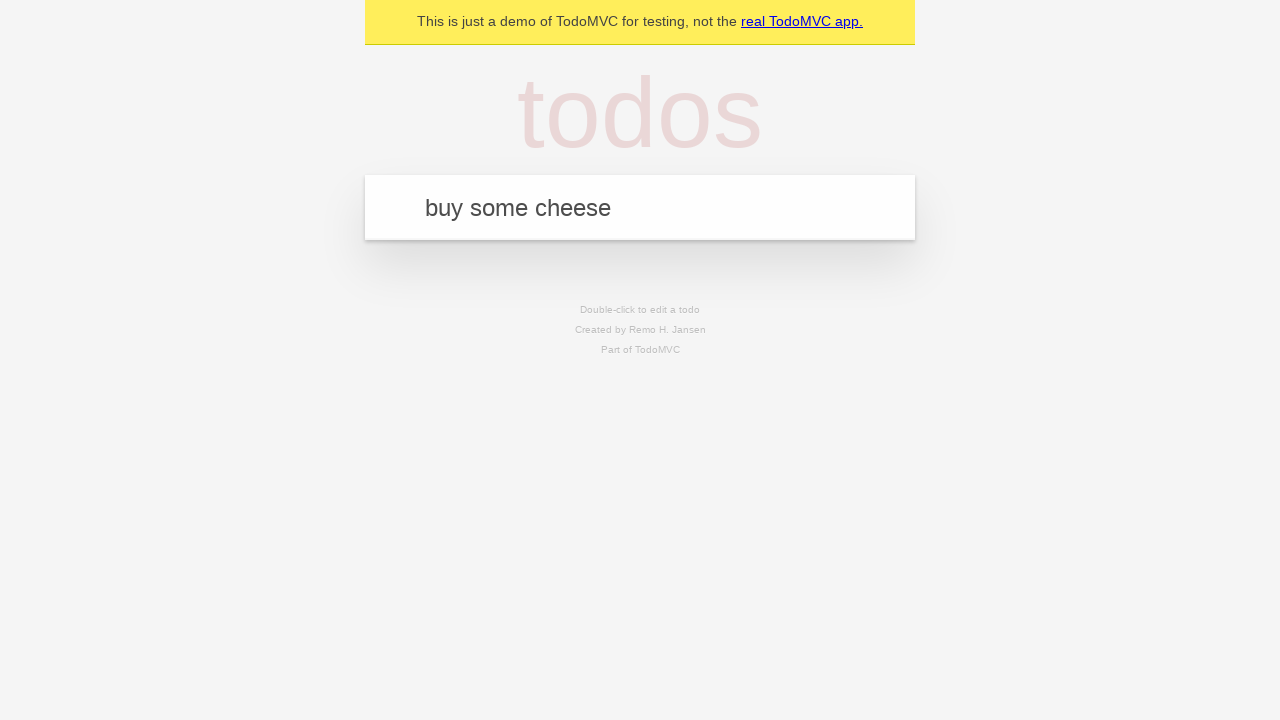

Pressed Enter to create todo 'buy some cheese' on internal:attr=[placeholder="What needs to be done?"i]
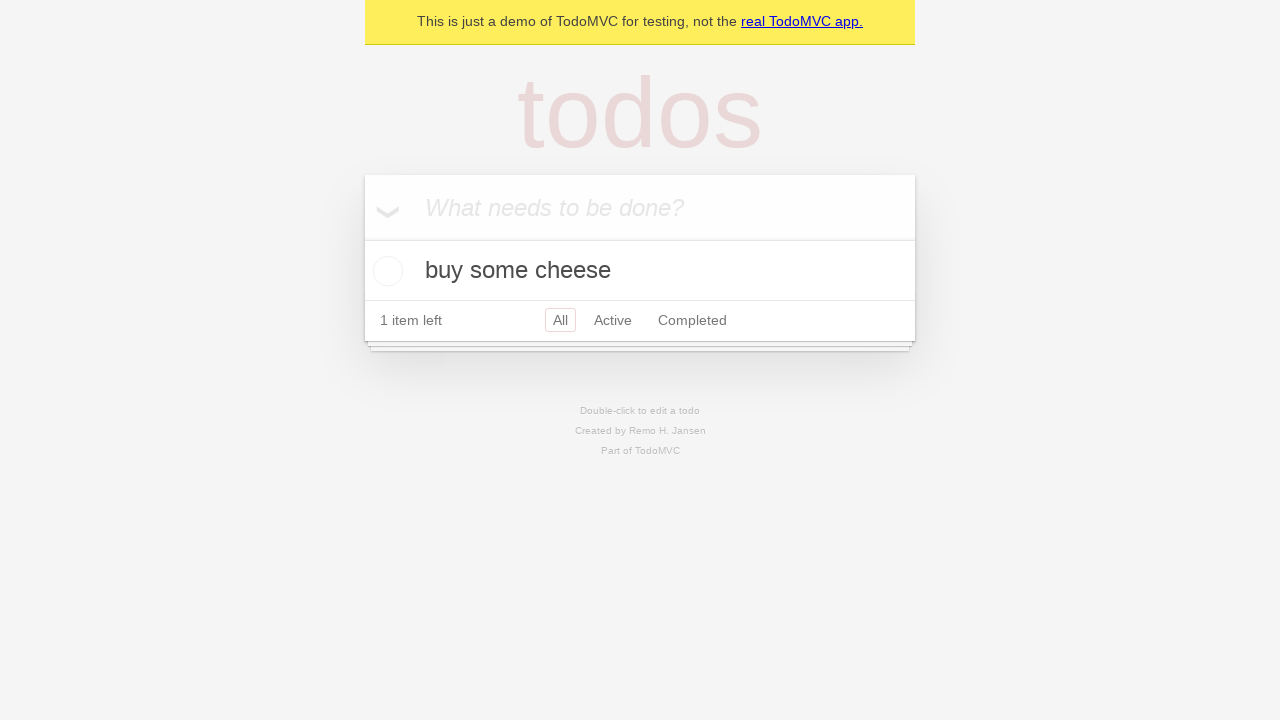

Filled new todo input with 'feed the cat' on internal:attr=[placeholder="What needs to be done?"i]
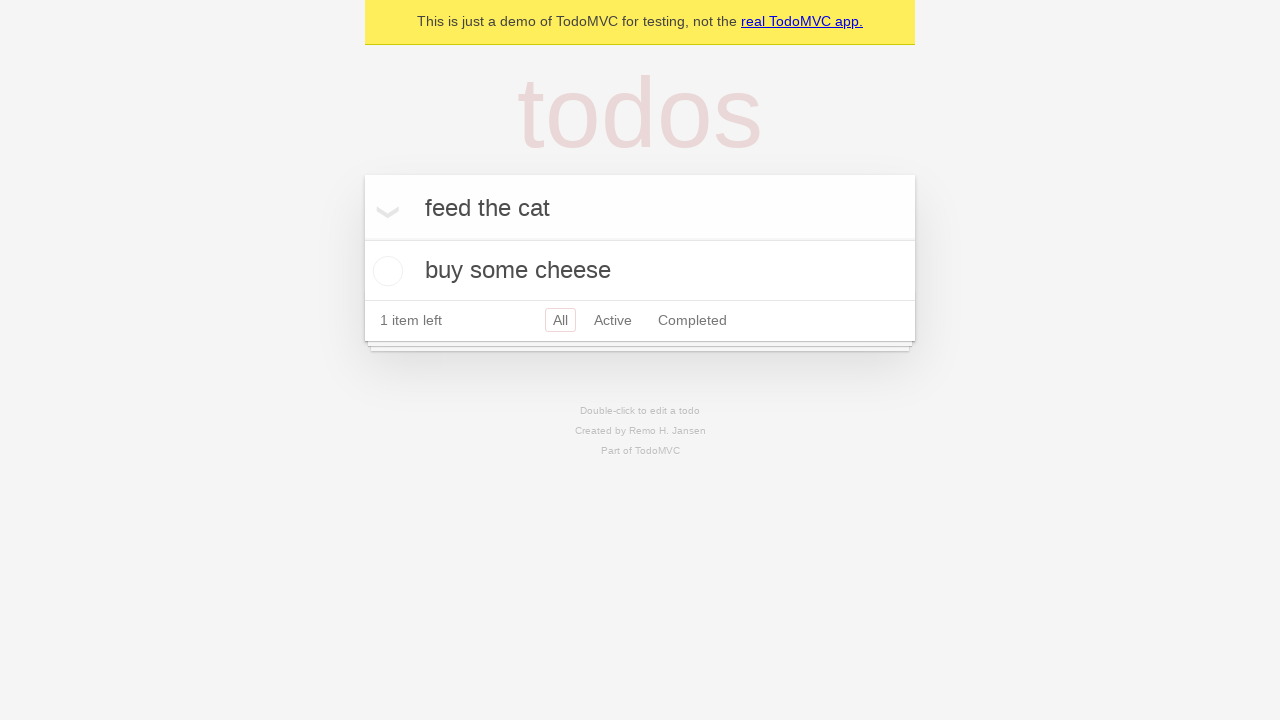

Pressed Enter to create todo 'feed the cat' on internal:attr=[placeholder="What needs to be done?"i]
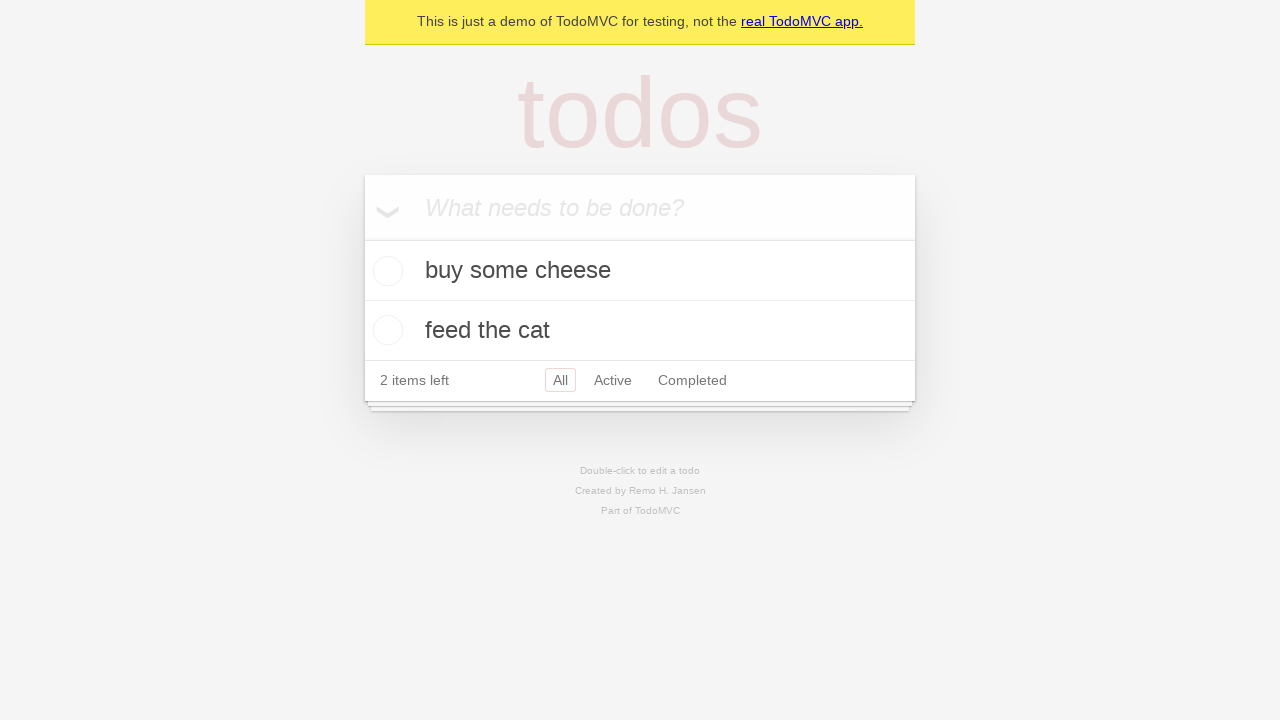

Filled new todo input with 'book a doctors appointment' on internal:attr=[placeholder="What needs to be done?"i]
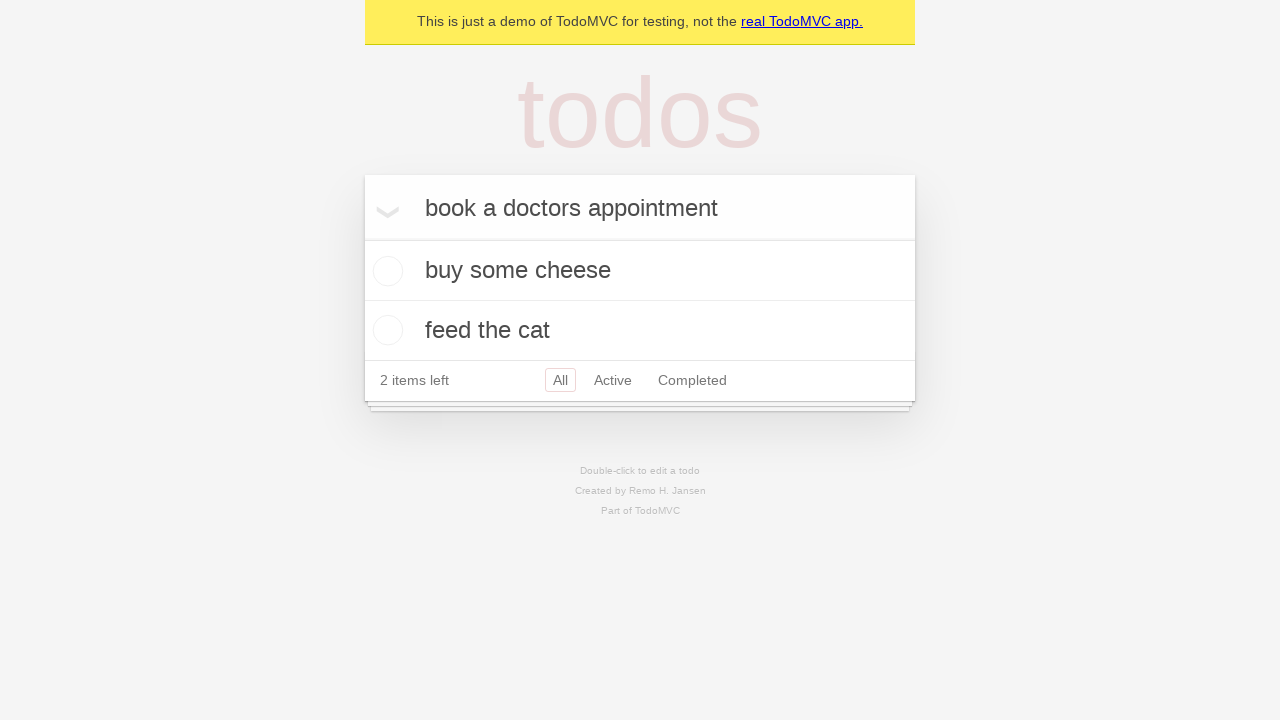

Pressed Enter to create todo 'book a doctors appointment' on internal:attr=[placeholder="What needs to be done?"i]
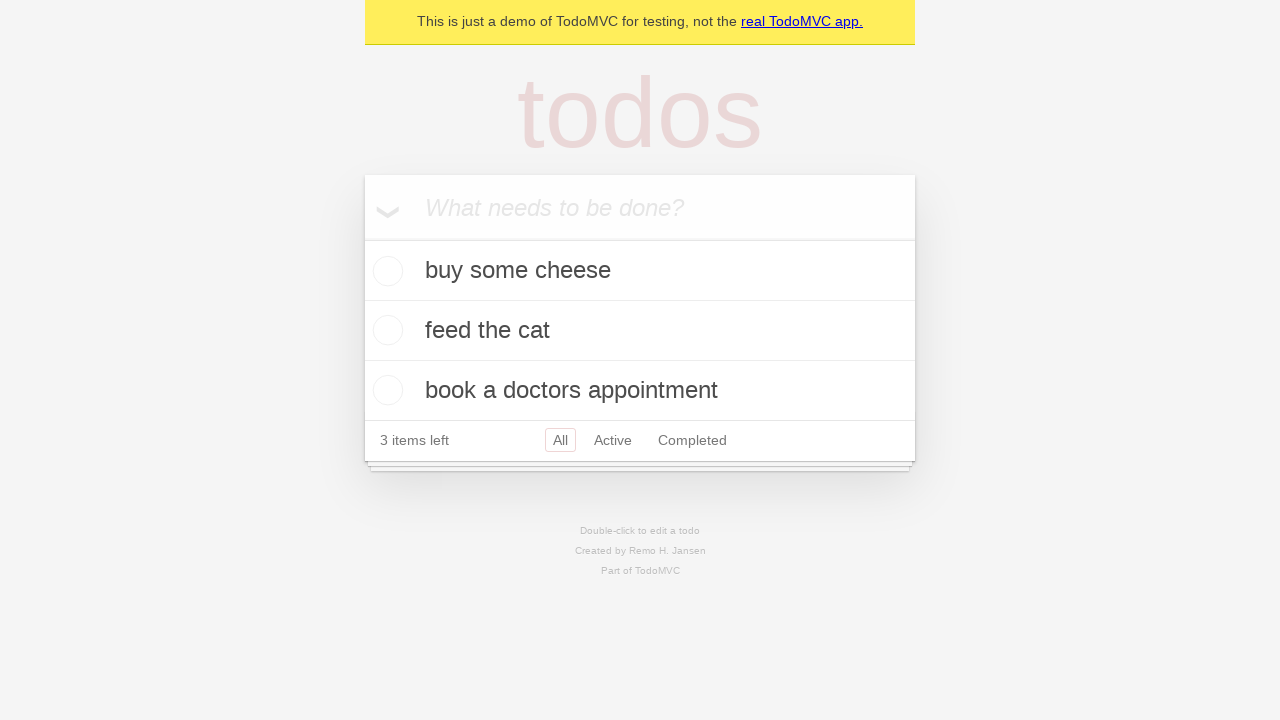

All three todos have loaded
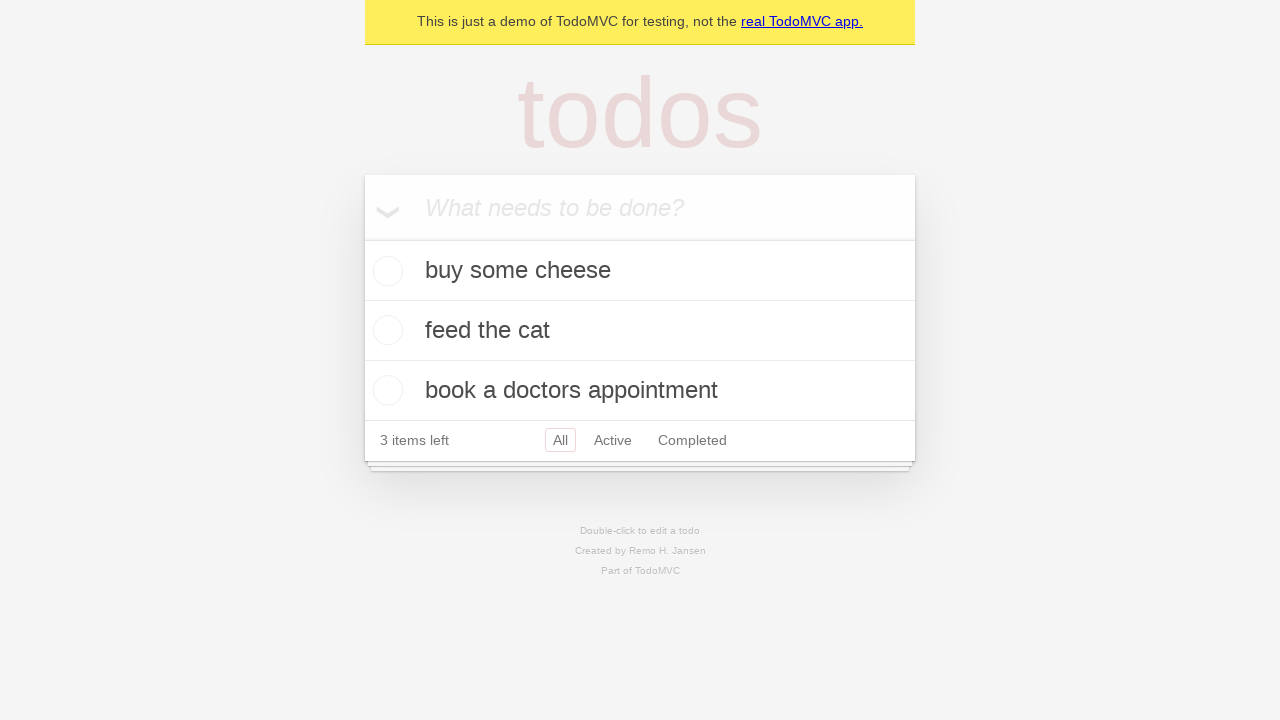

Double-clicked on the second todo to enter edit mode at (640, 331) on internal:testid=[data-testid="todo-item"s] >> nth=1
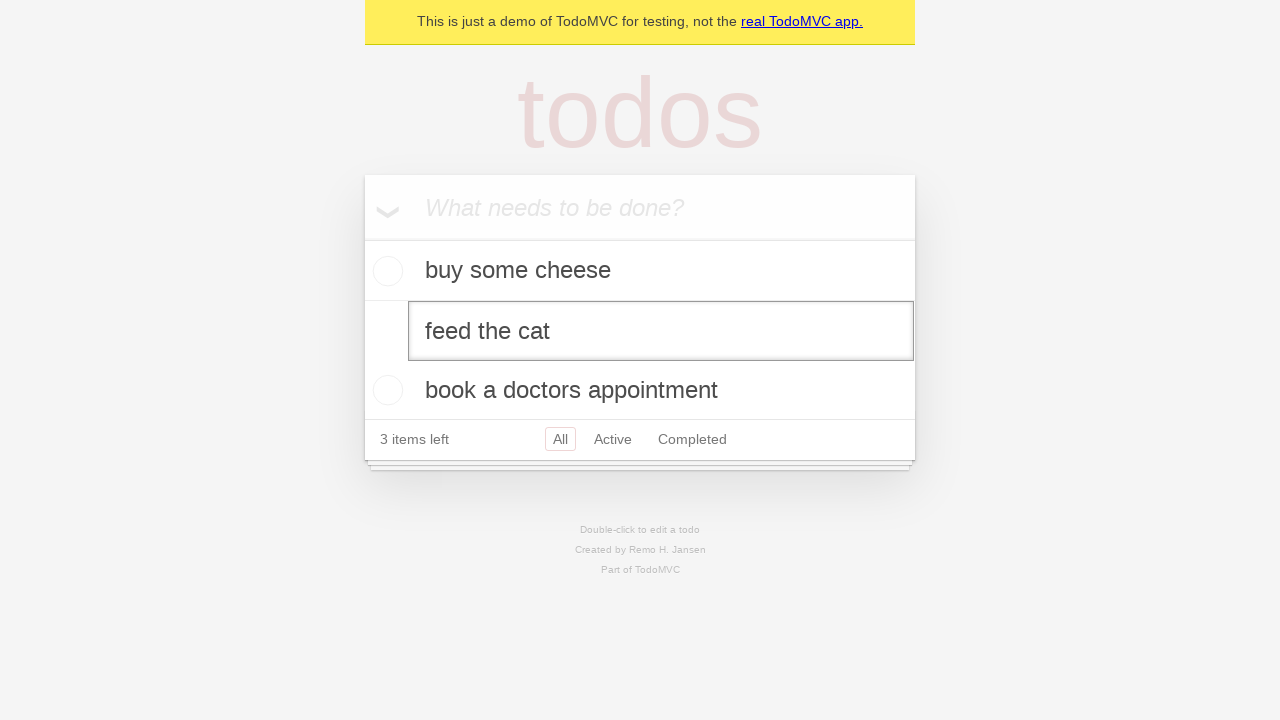

Filled edit textbox with new value 'buy some sausages' on internal:testid=[data-testid="todo-item"s] >> nth=1 >> internal:role=textbox[nam
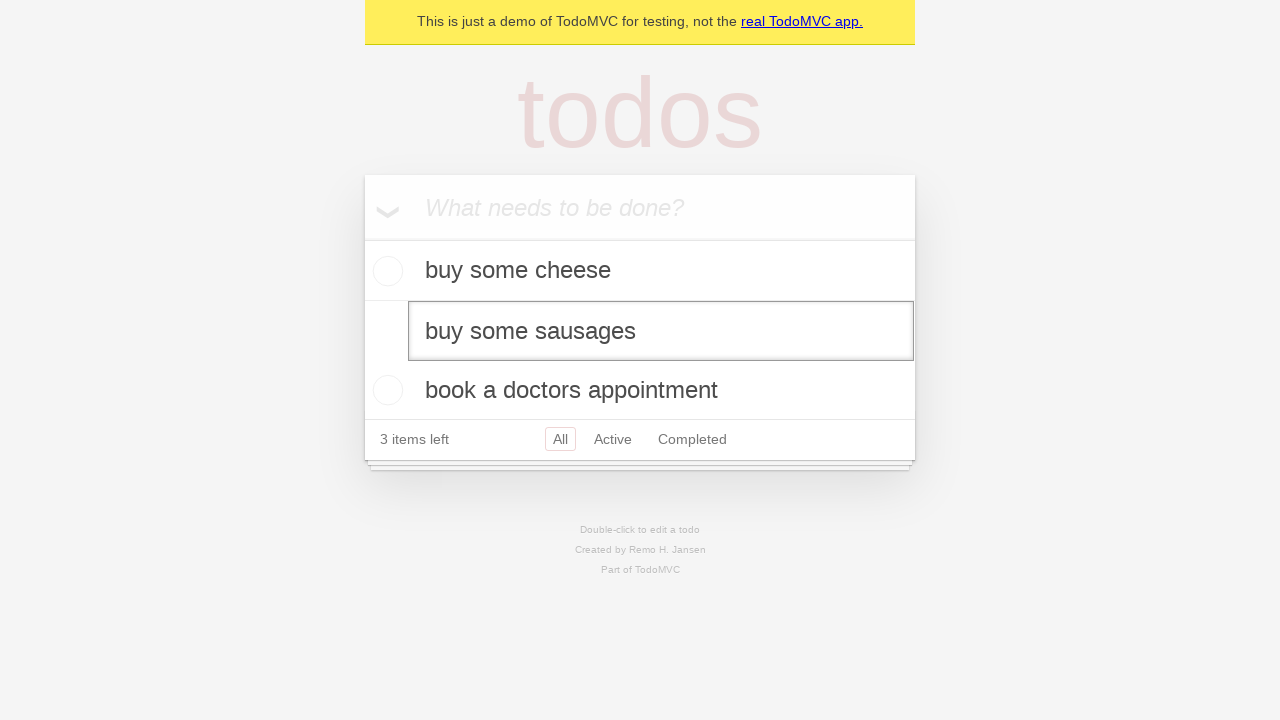

Triggered blur event on edit textbox to save changes
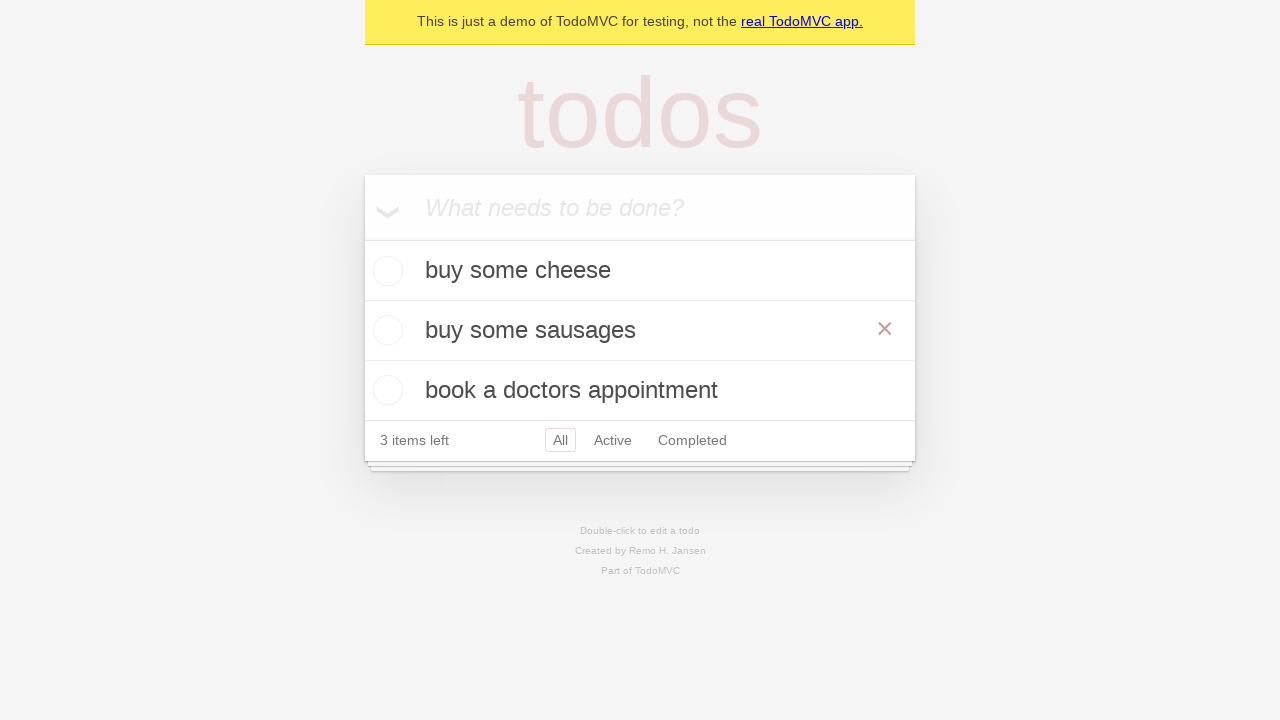

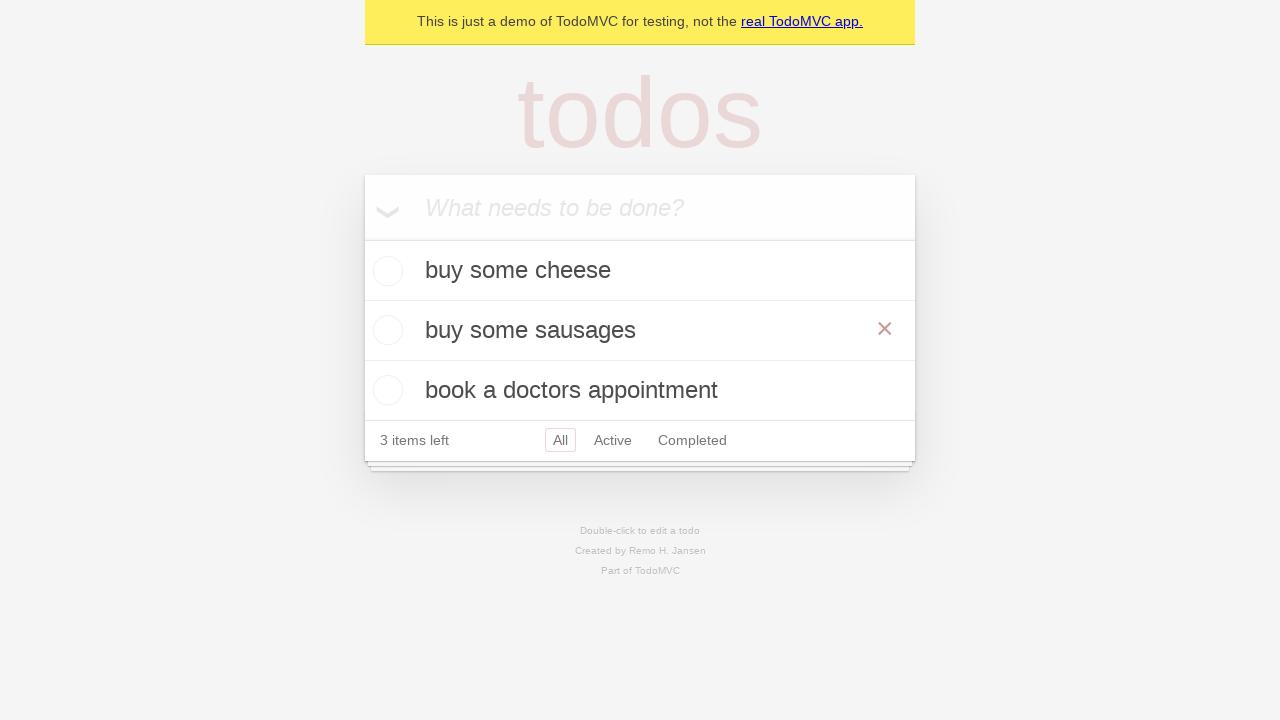